Hovers over the third profile image to reveal the hidden caption, then clicks the "View profile" link

Starting URL: http://the-internet.herokuapp.com/hovers

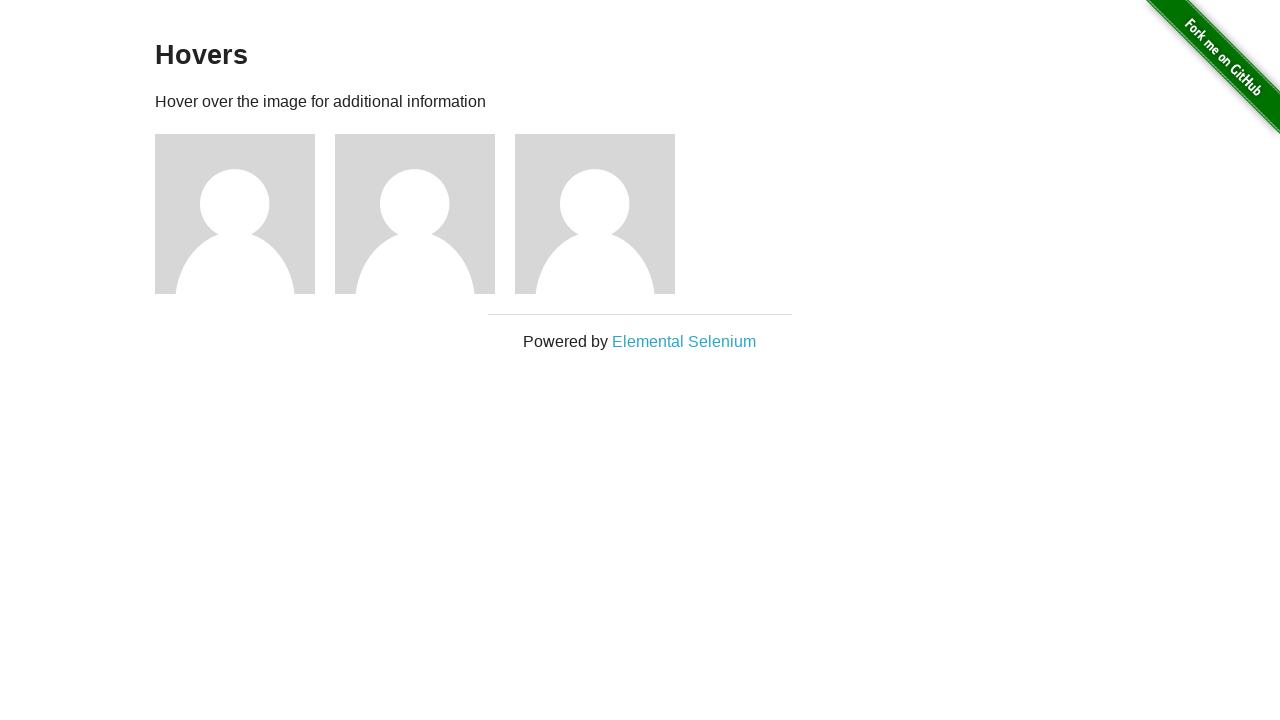

Navigated to hovers page
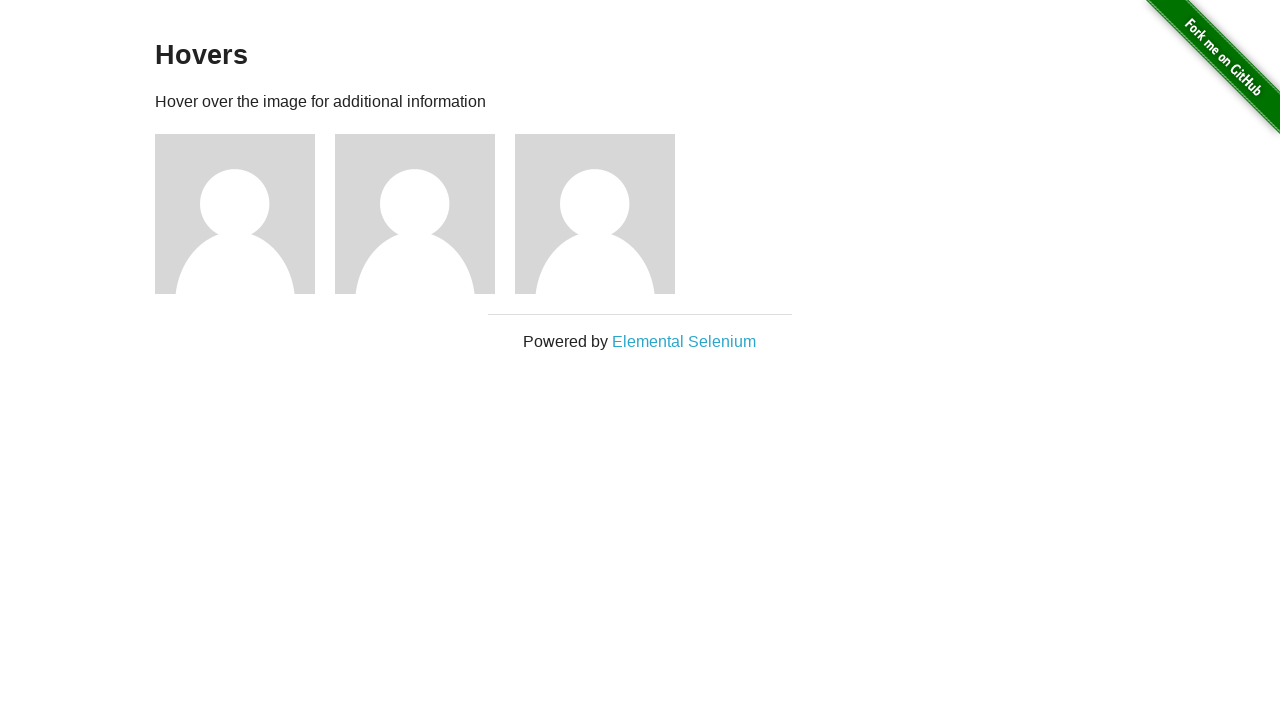

Hovered over the third profile image to reveal hidden caption at (605, 214) on xpath=//*[@id='content']/div/div[3]
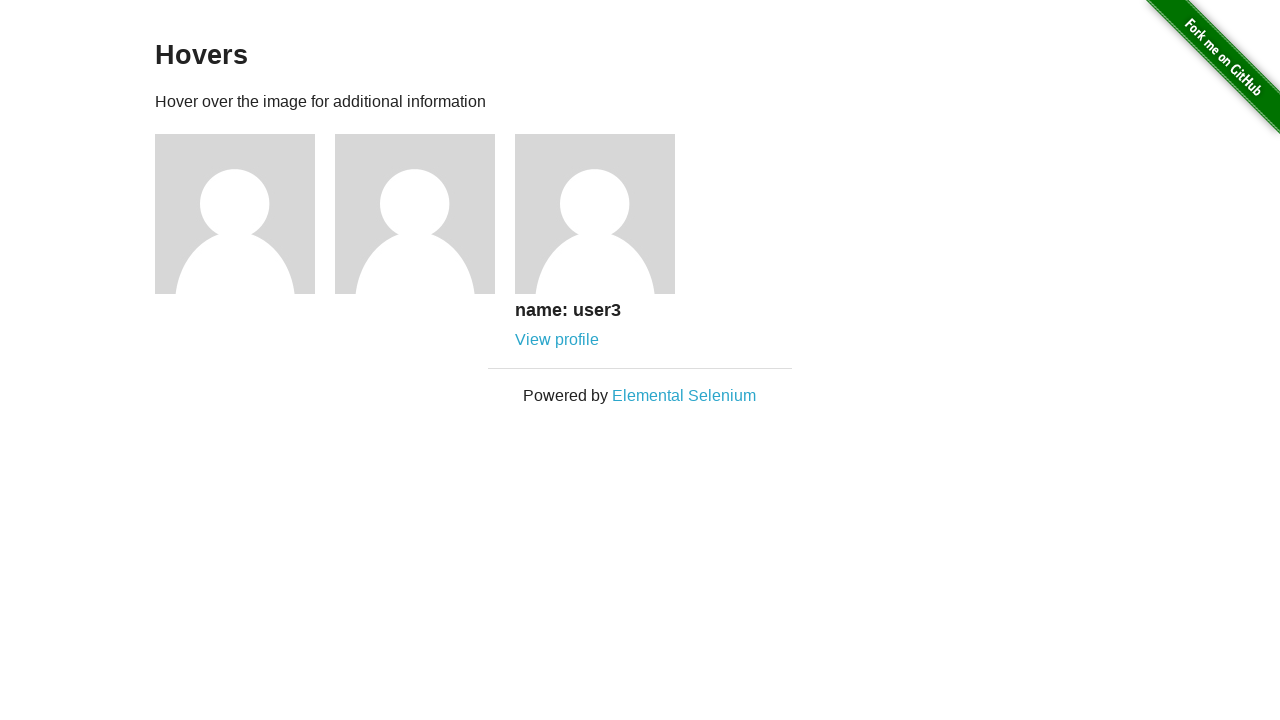

Clicked the 'View profile' link on the third profile at (557, 340) on xpath=//*[@id='content']/div/div[3]/div/a
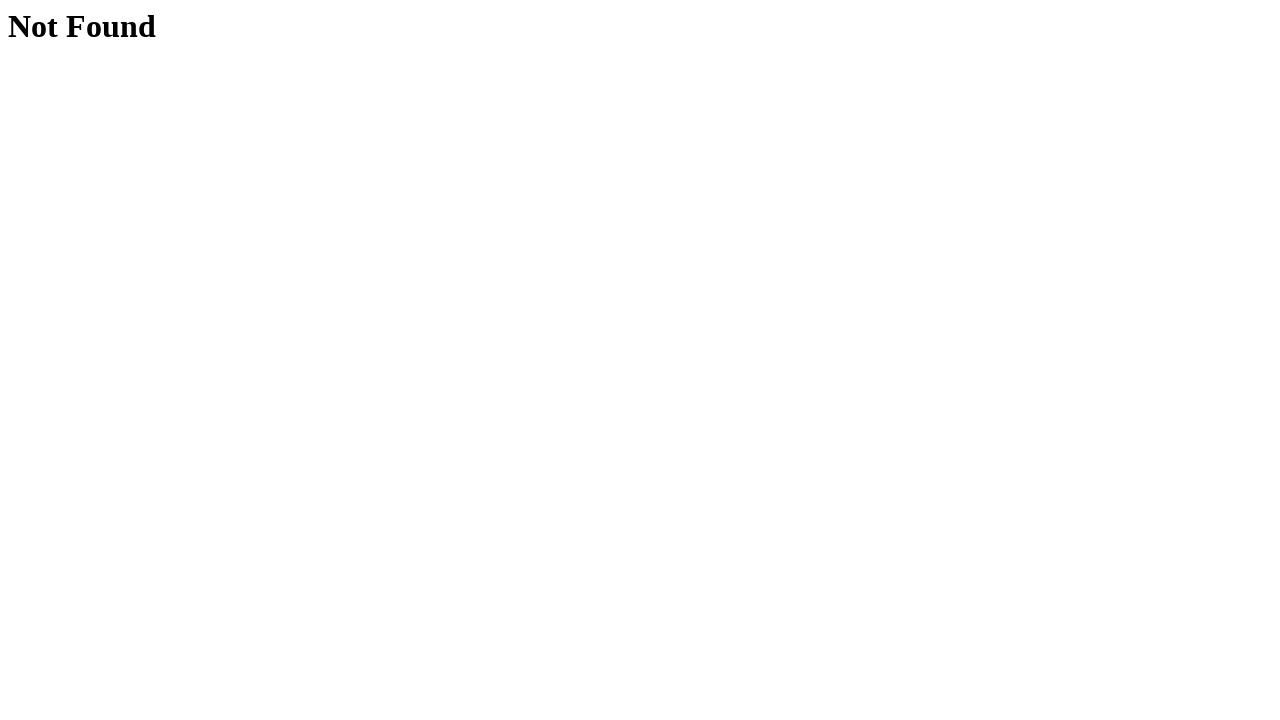

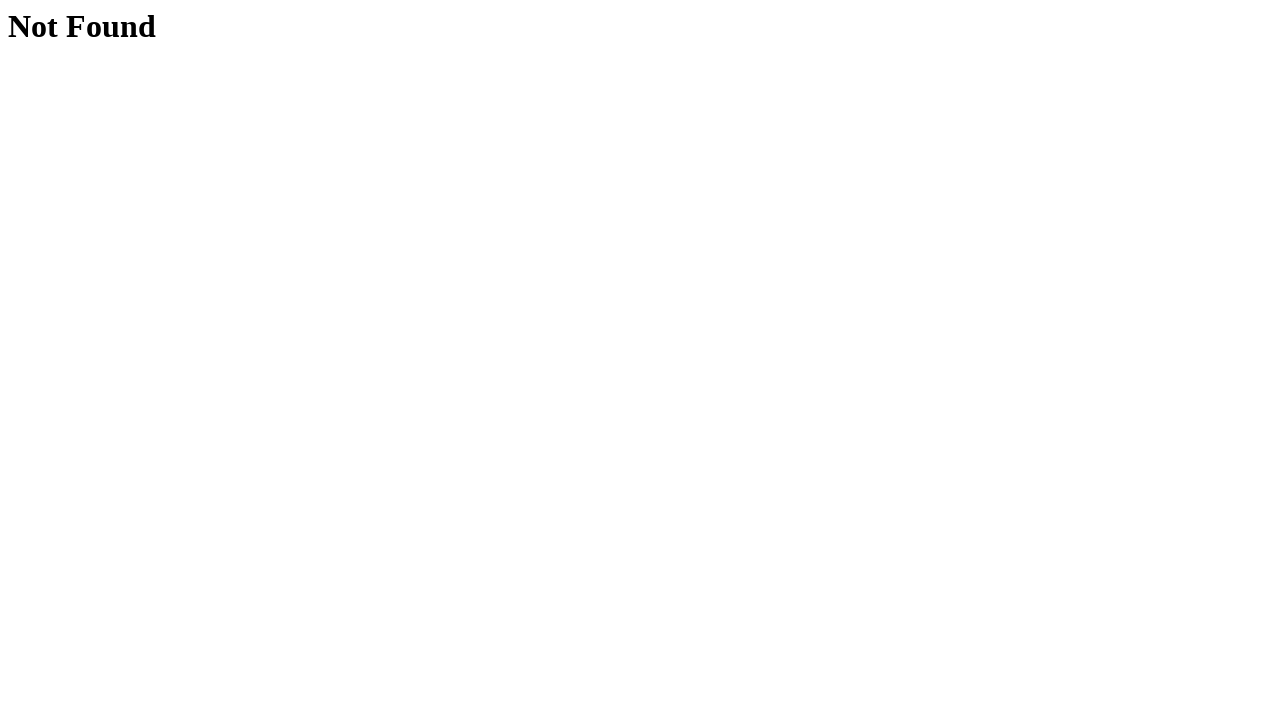